Tests that edits are cancelled when pressing Escape key

Starting URL: https://demo.playwright.dev/todomvc

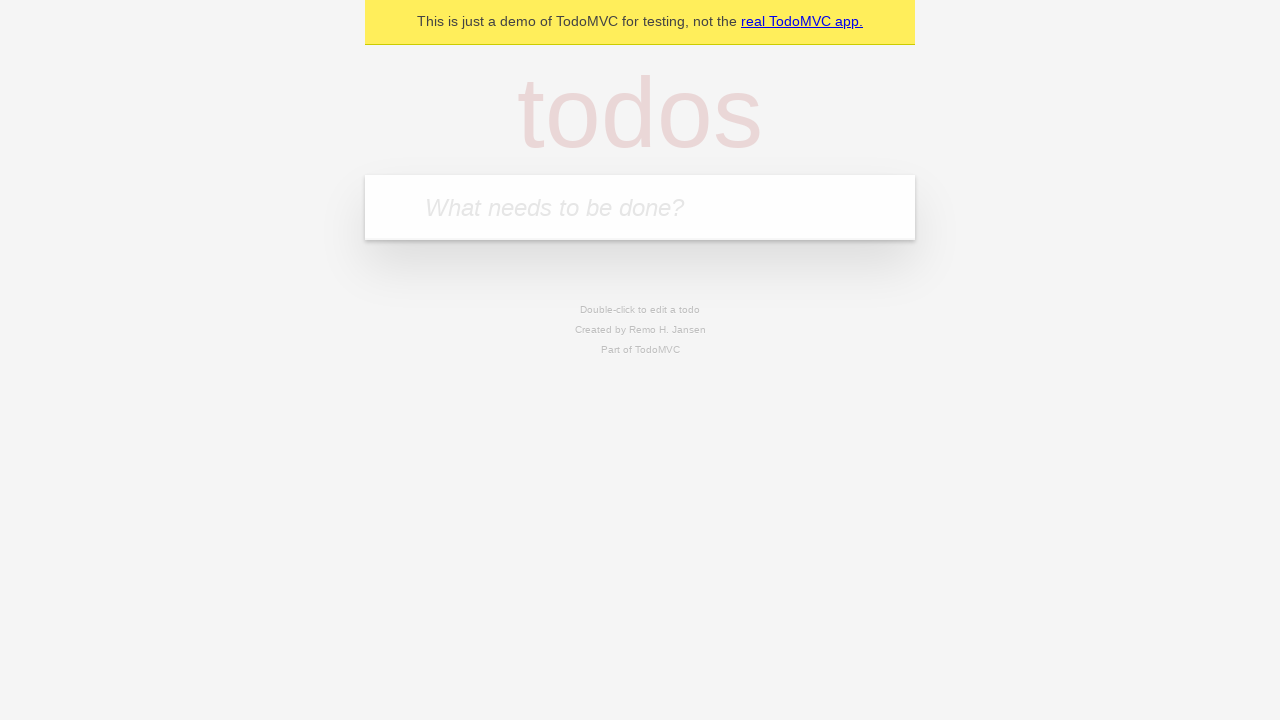

Filled first todo input with 'buy some cheese' on internal:attr=[placeholder="What needs to be done?"i]
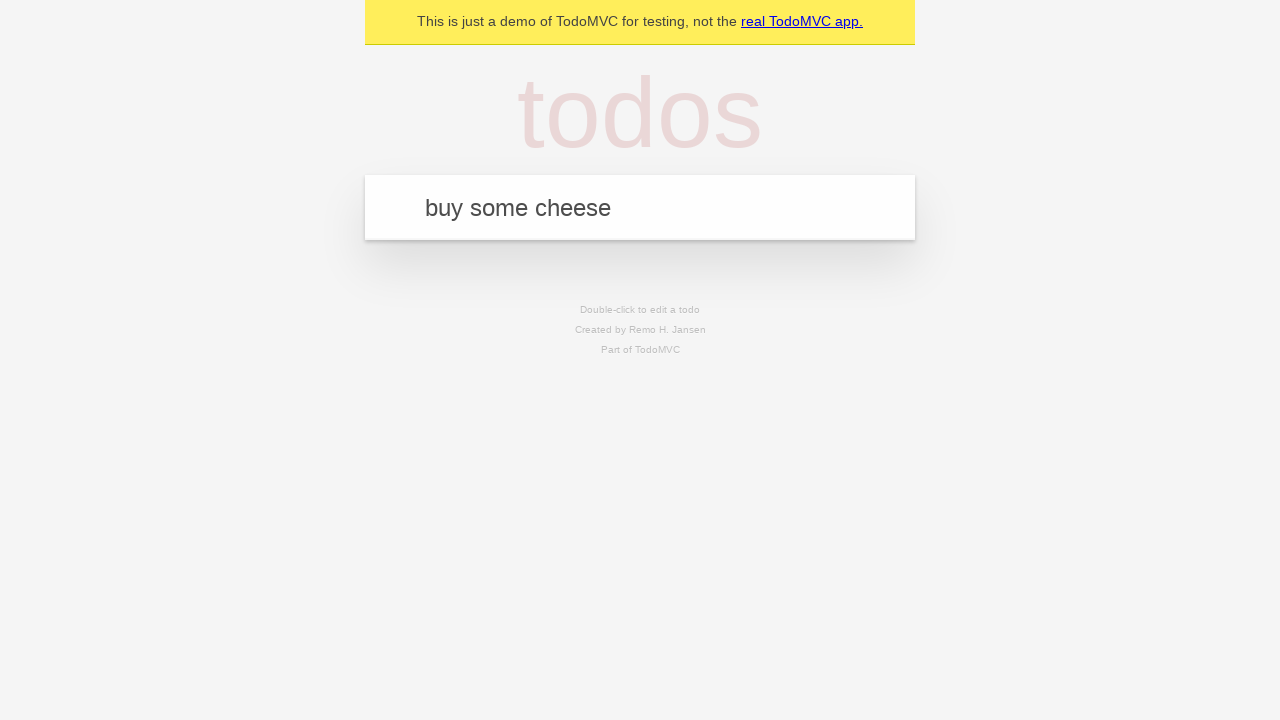

Pressed Enter to create first todo on internal:attr=[placeholder="What needs to be done?"i]
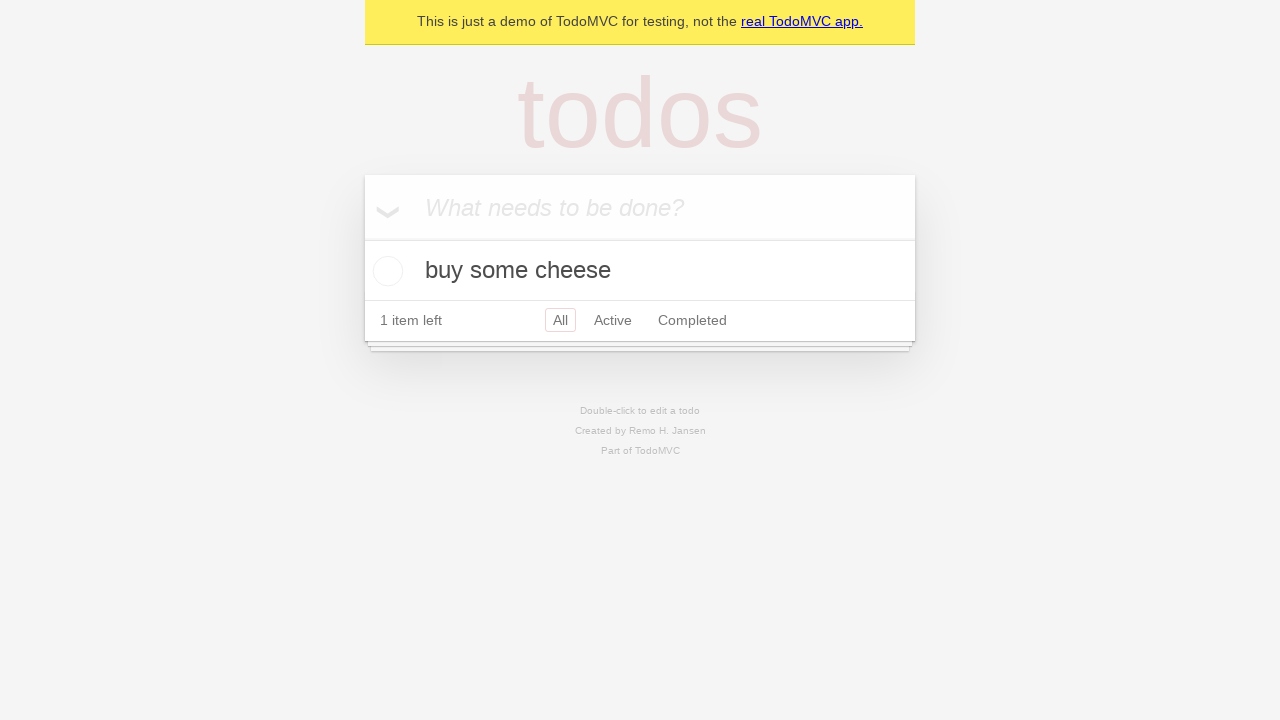

Filled second todo input with 'feed the cat' on internal:attr=[placeholder="What needs to be done?"i]
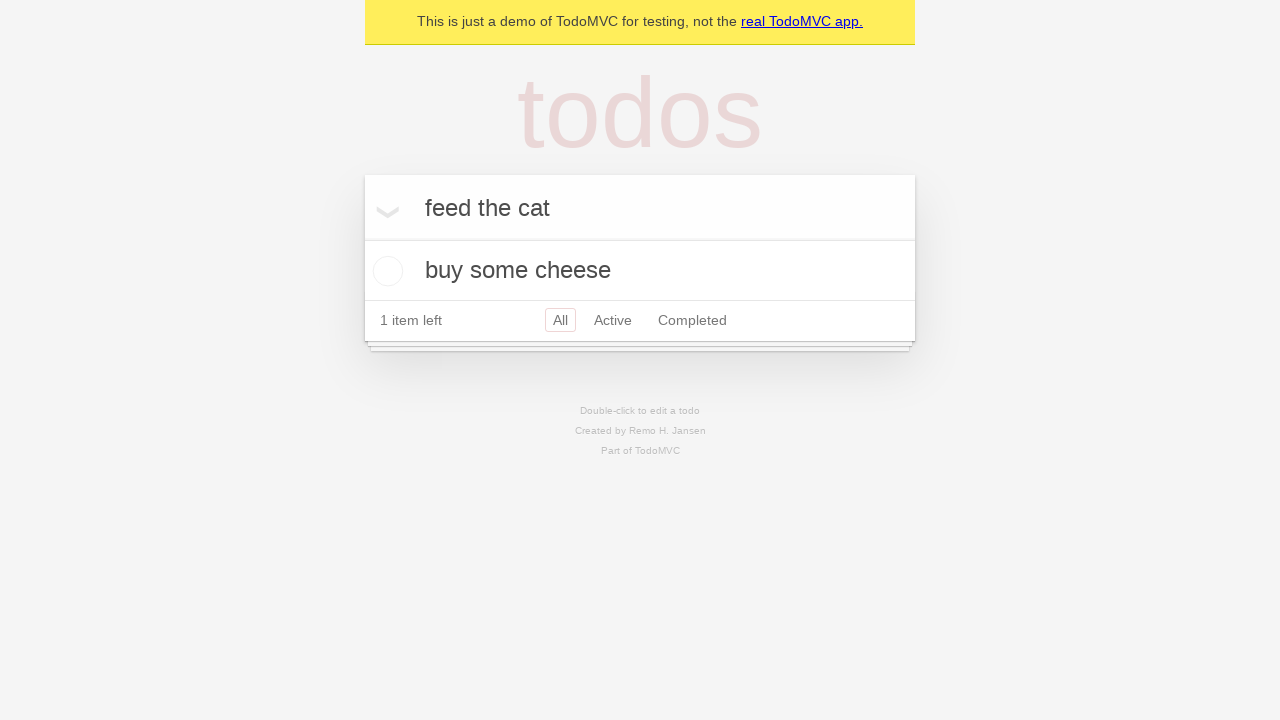

Pressed Enter to create second todo on internal:attr=[placeholder="What needs to be done?"i]
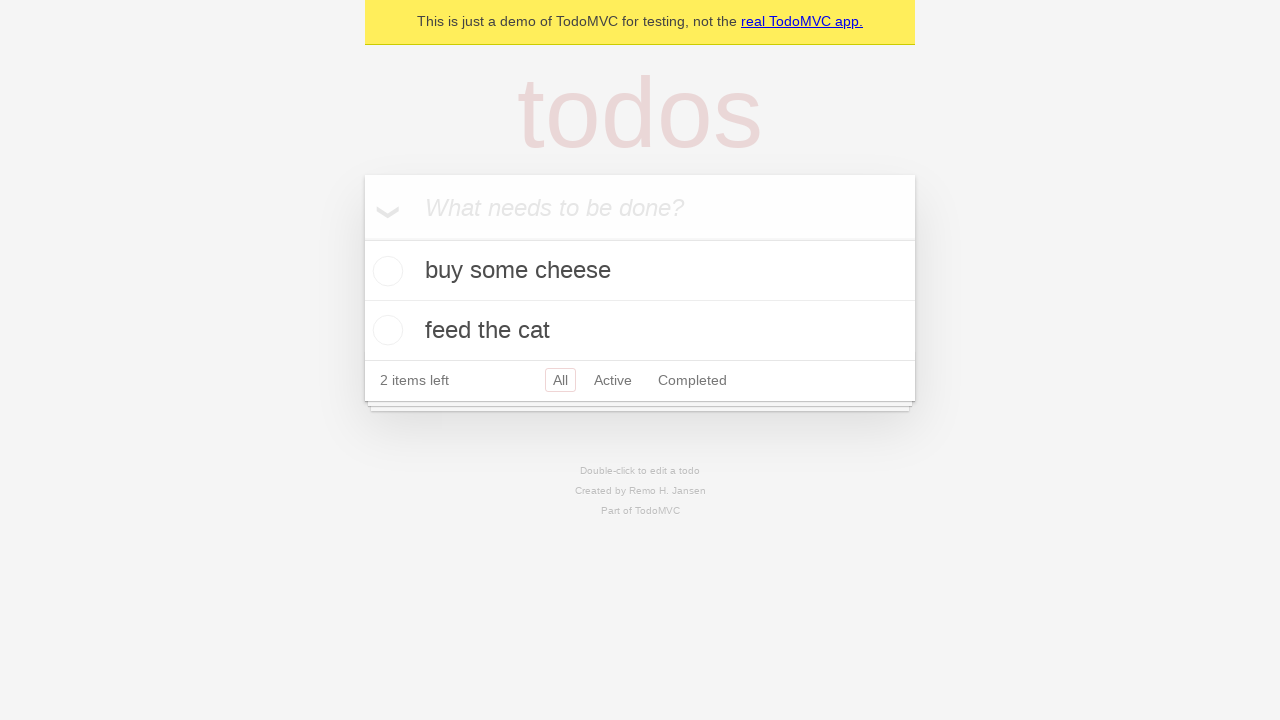

Filled third todo input with 'book a doctors appointment' on internal:attr=[placeholder="What needs to be done?"i]
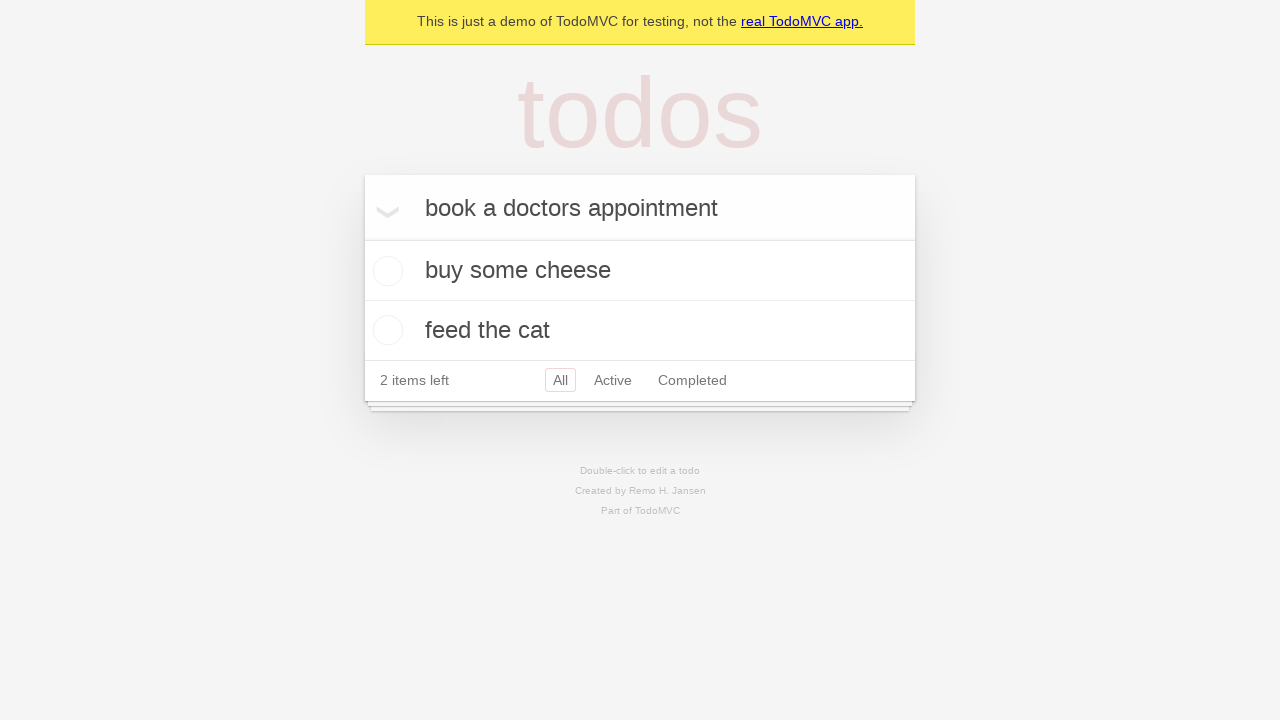

Pressed Enter to create third todo on internal:attr=[placeholder="What needs to be done?"i]
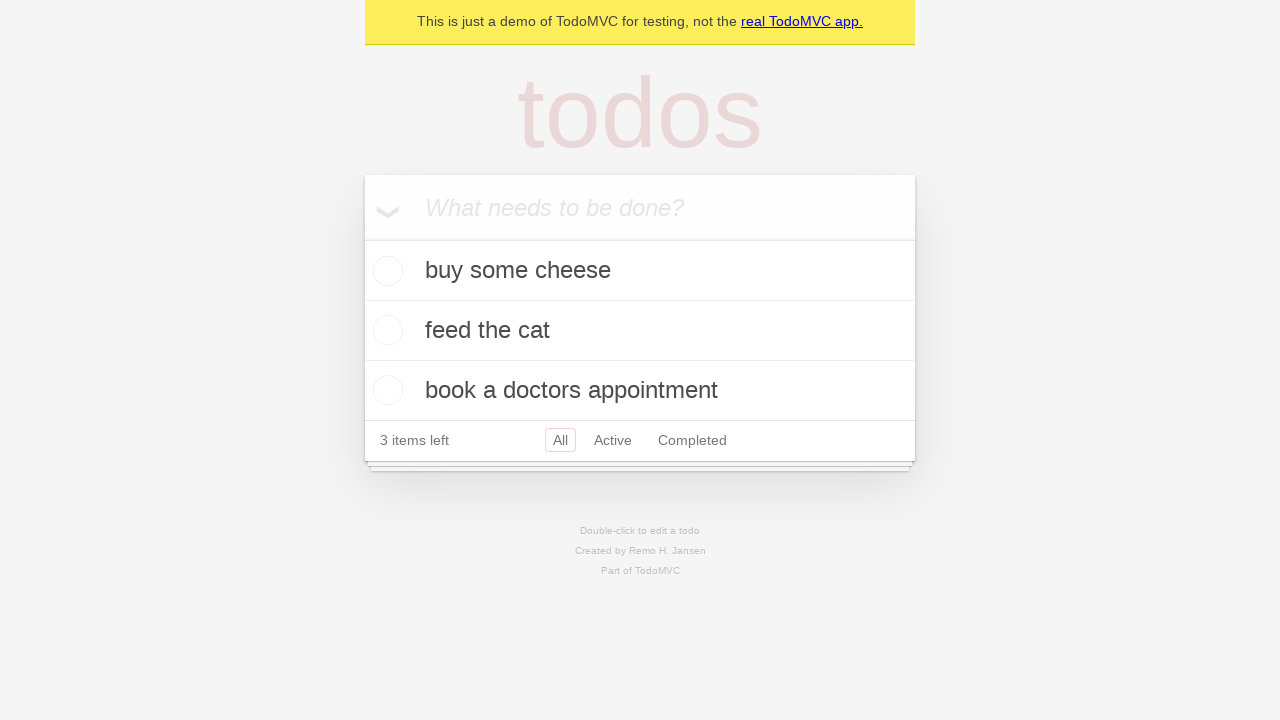

Waited for todo items to load
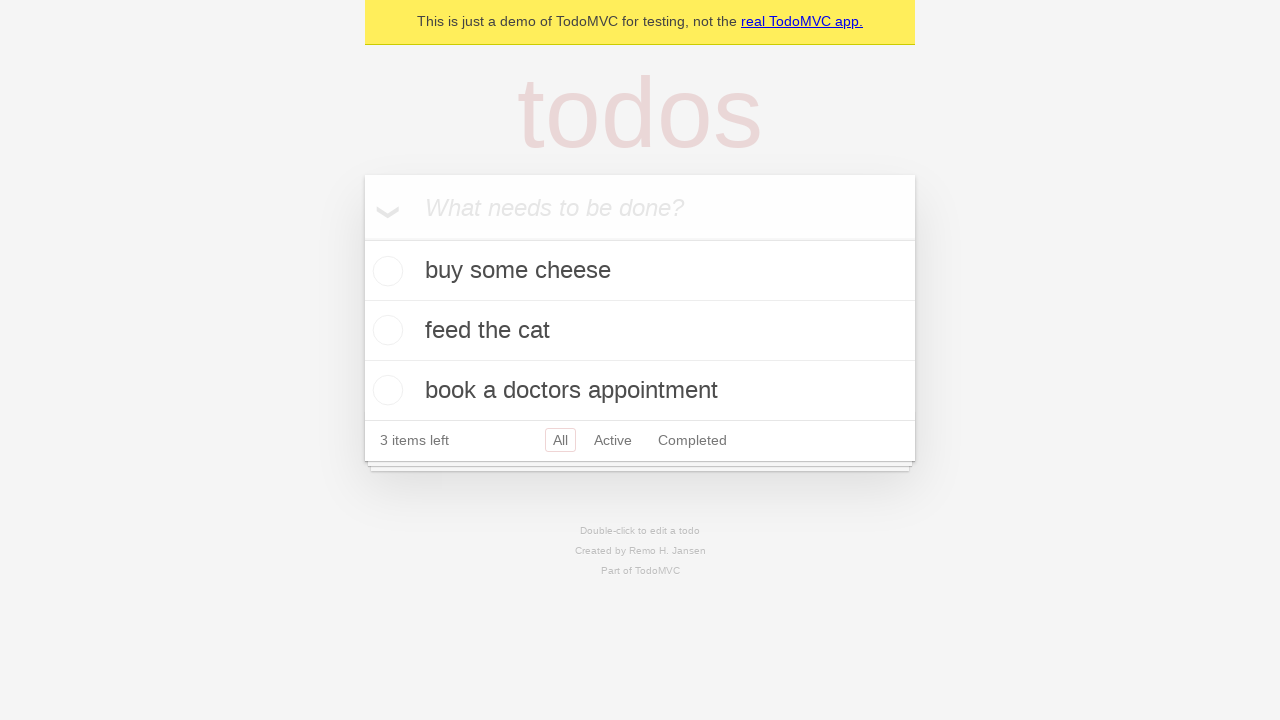

Double-clicked on second todo to enter edit mode at (640, 331) on internal:testid=[data-testid="todo-item"s] >> nth=1
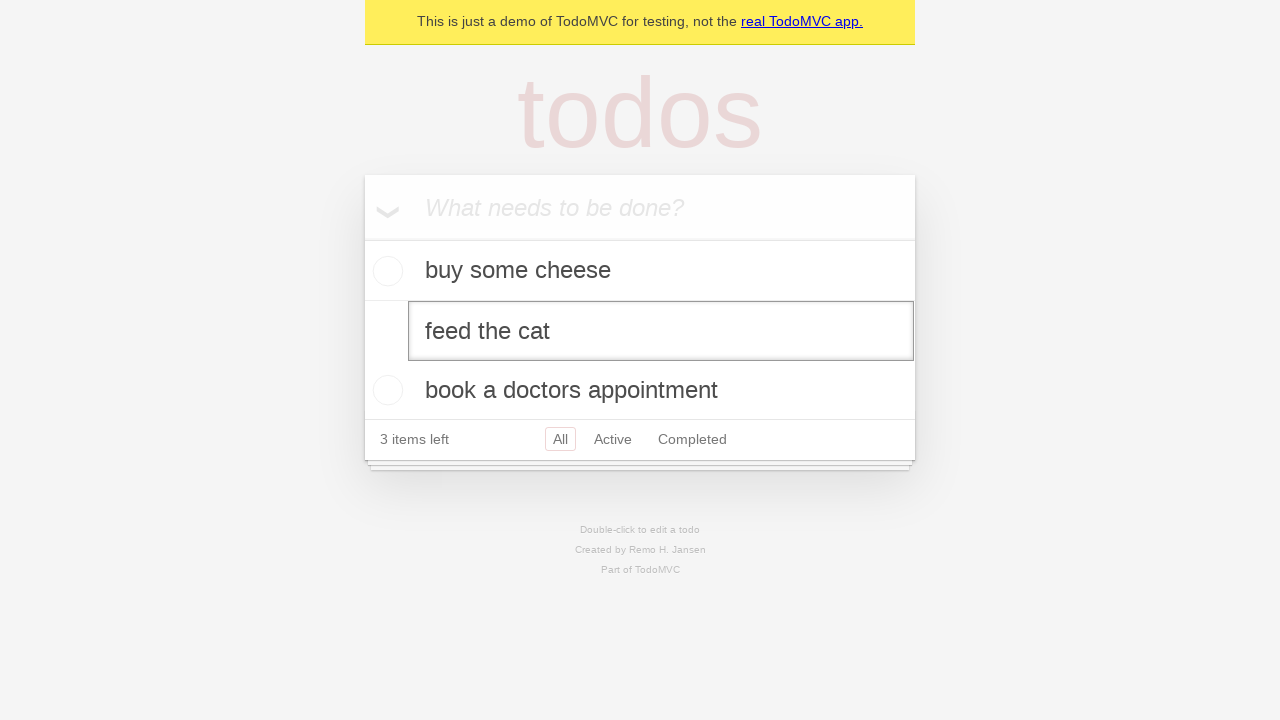

Filled edit input with 'buy some sausages' on internal:testid=[data-testid="todo-item"s] >> nth=1 >> internal:role=textbox[nam
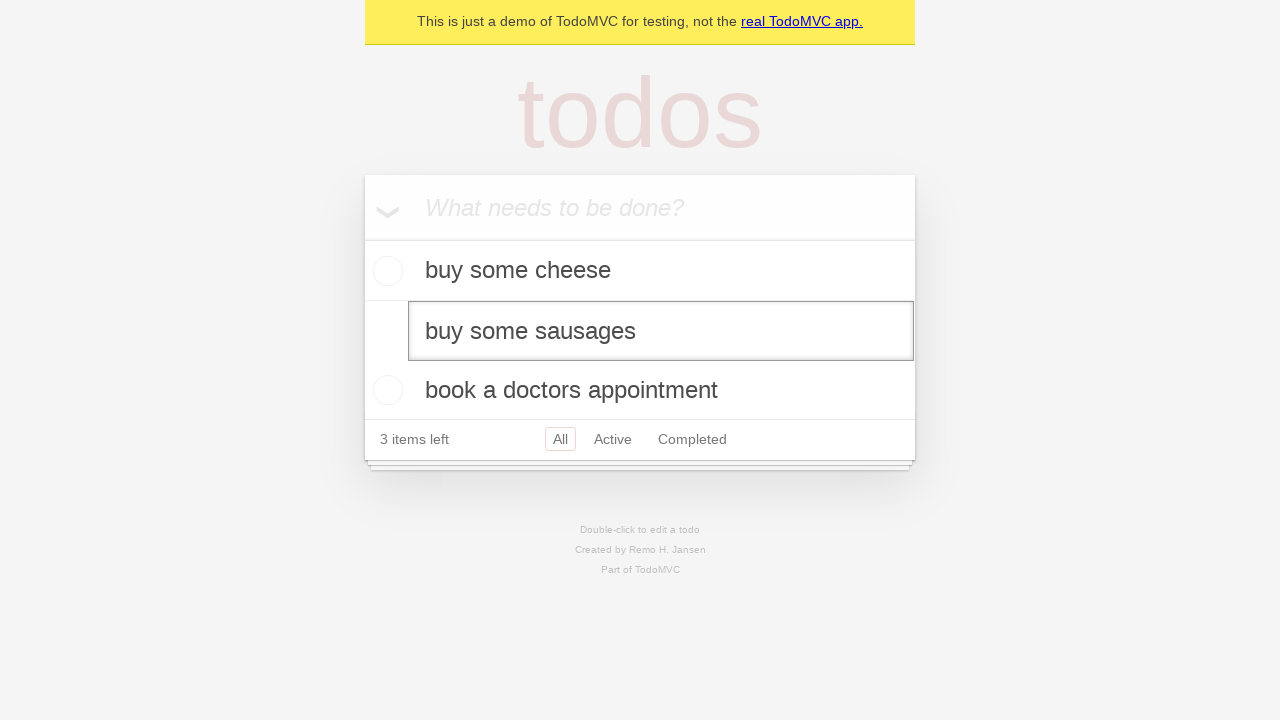

Pressed Escape to cancel edit on internal:testid=[data-testid="todo-item"s] >> nth=1 >> internal:role=textbox[nam
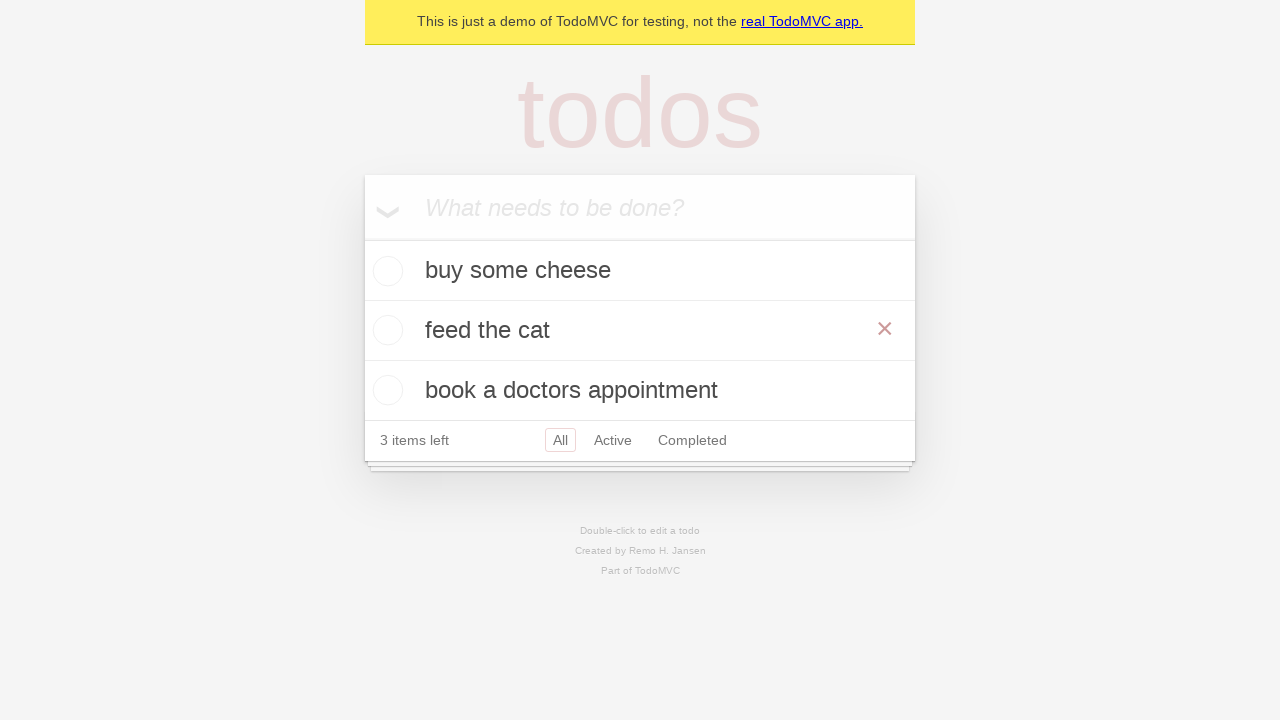

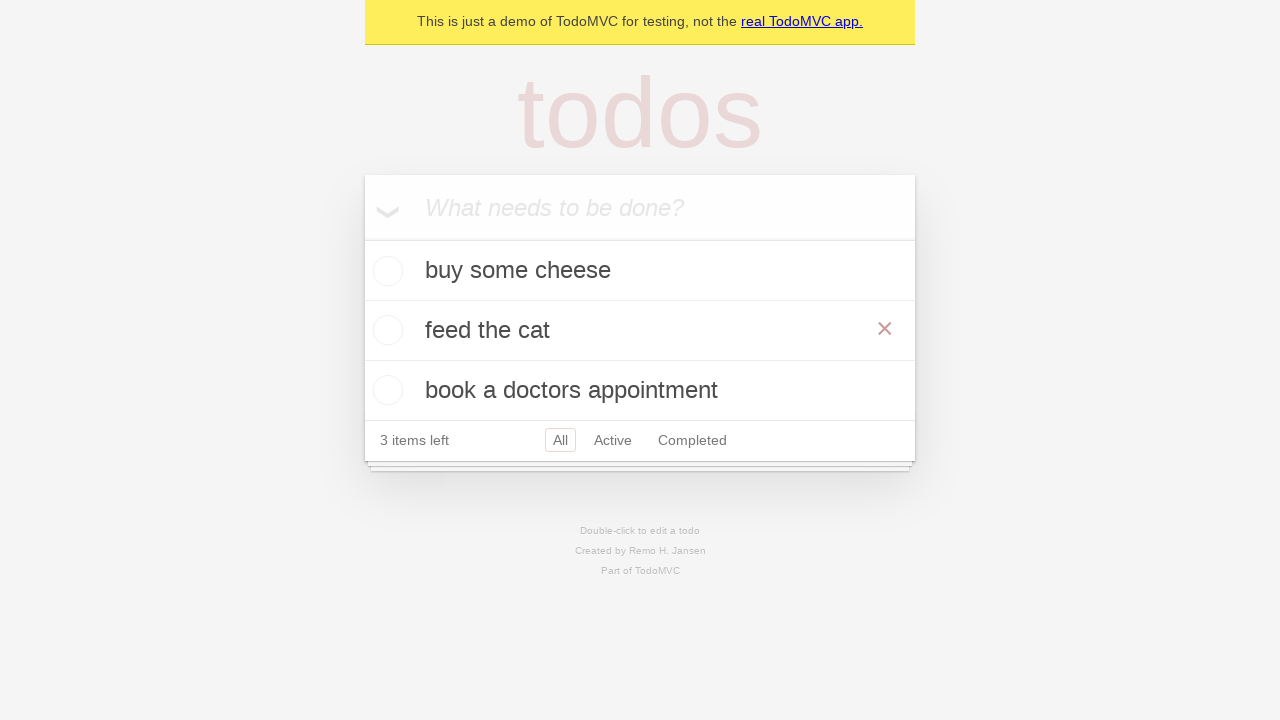